Tests explicit wait functionality by clicking an AJAX button and waiting for the dynamically loaded content to appear with a specific text message.

Starting URL: http://uitestingplayground.com/ajax

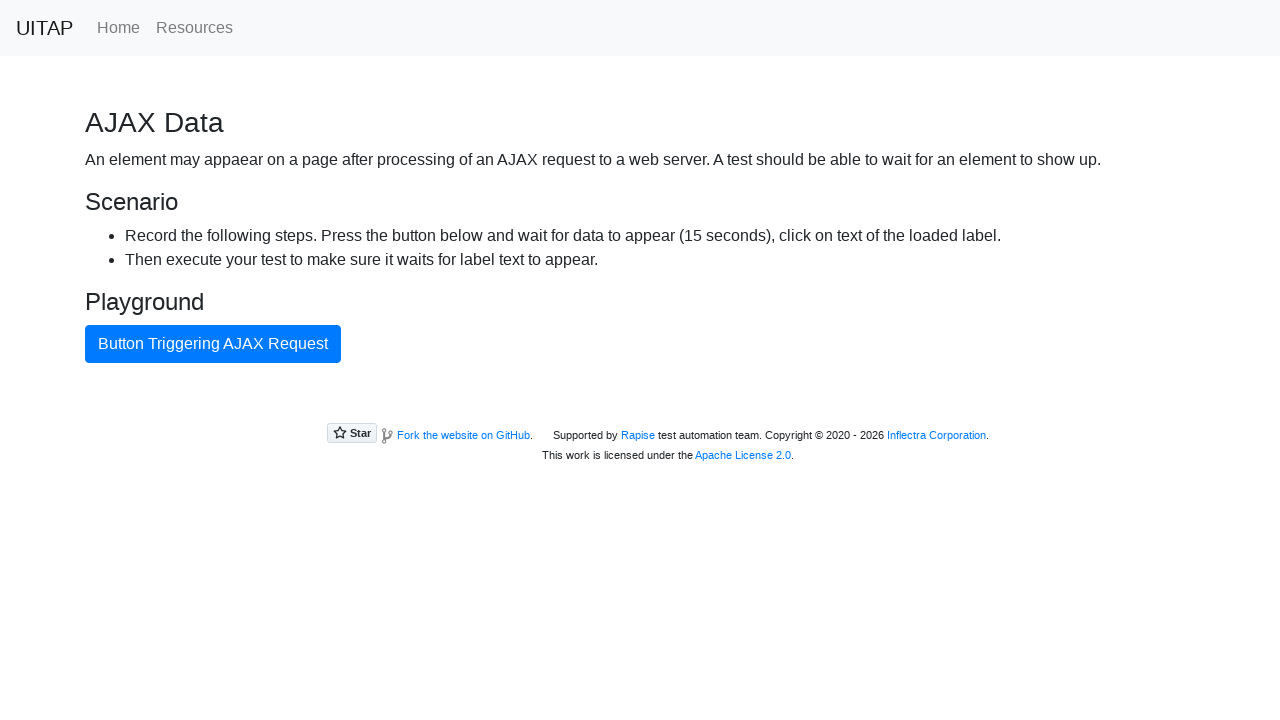

Waited for AJAX button to be visible
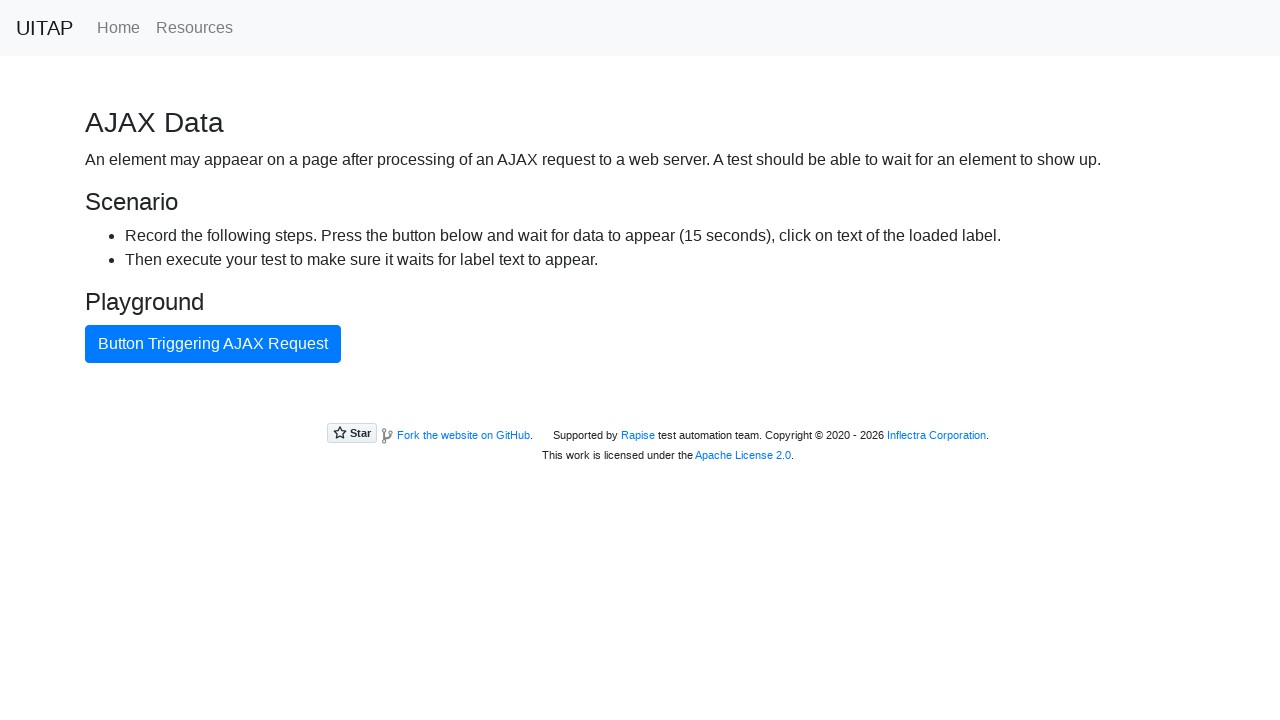

Clicked AJAX button at (213, 344) on #ajaxButton
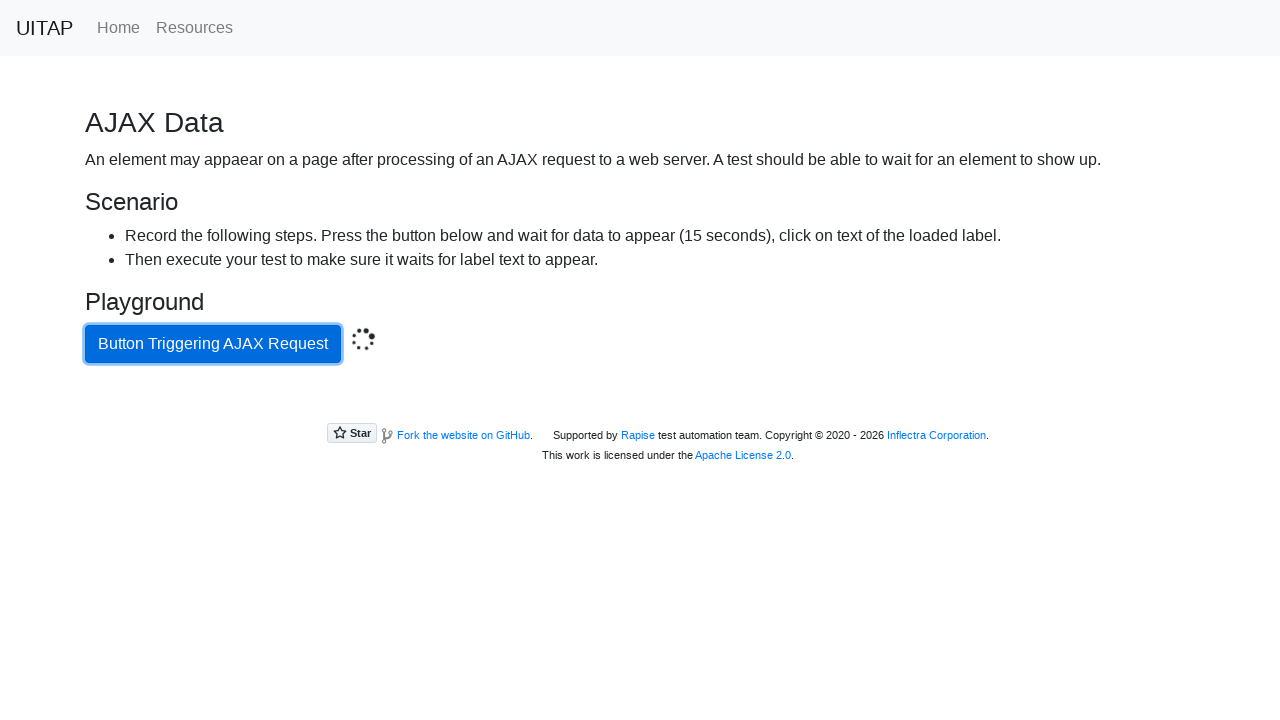

Waited for AJAX content div to be visible
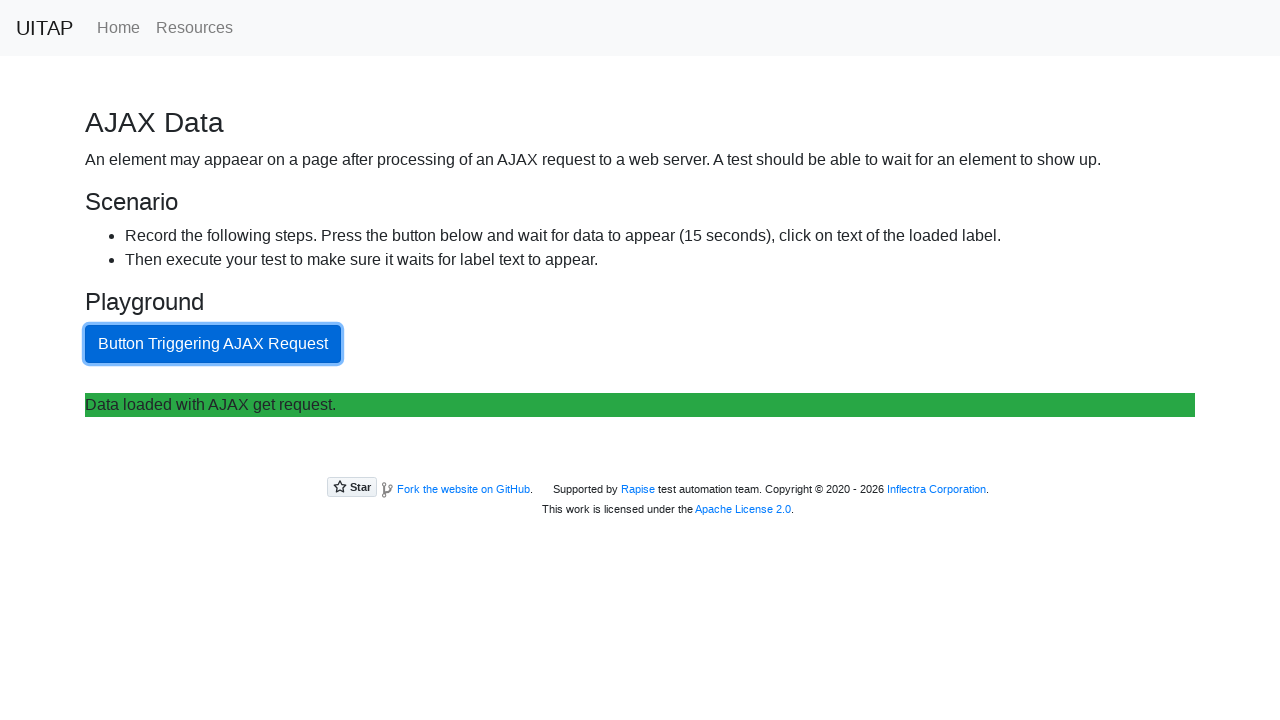

Waited for expected text 'Data loaded with AJAX get request.' to appear in content
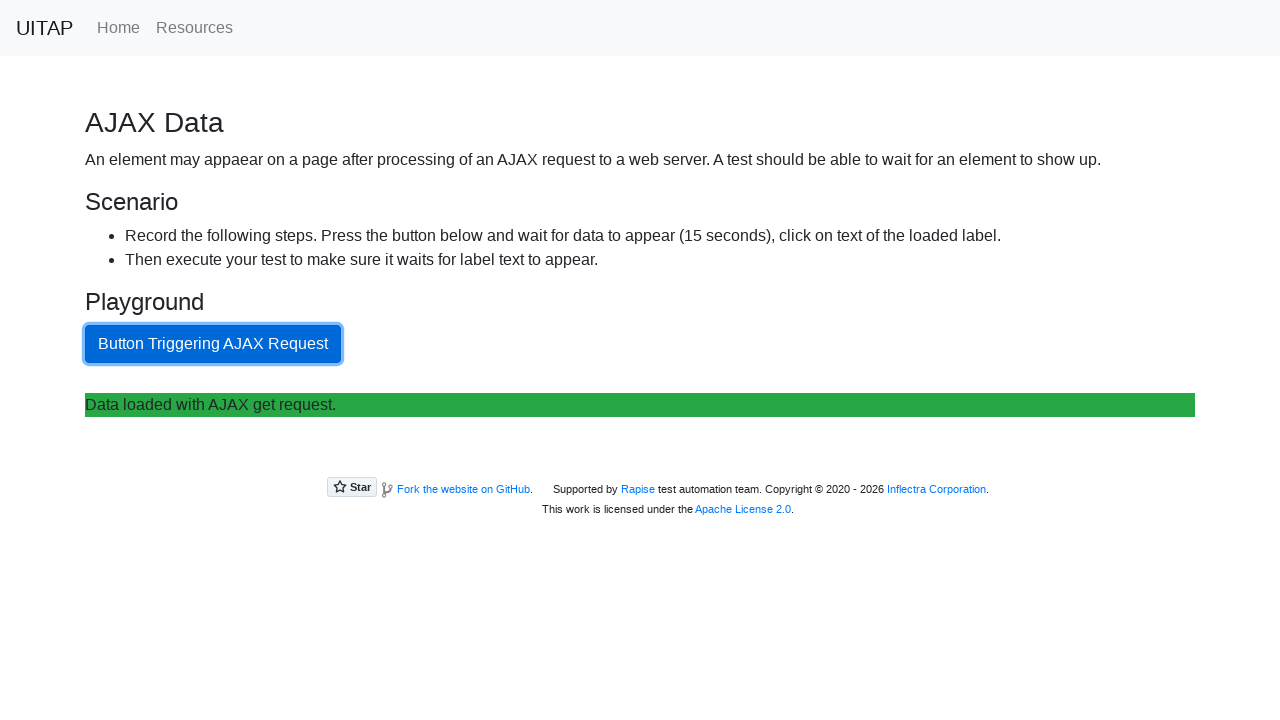

Retrieved content text: 
Data loaded with AJAX get request.
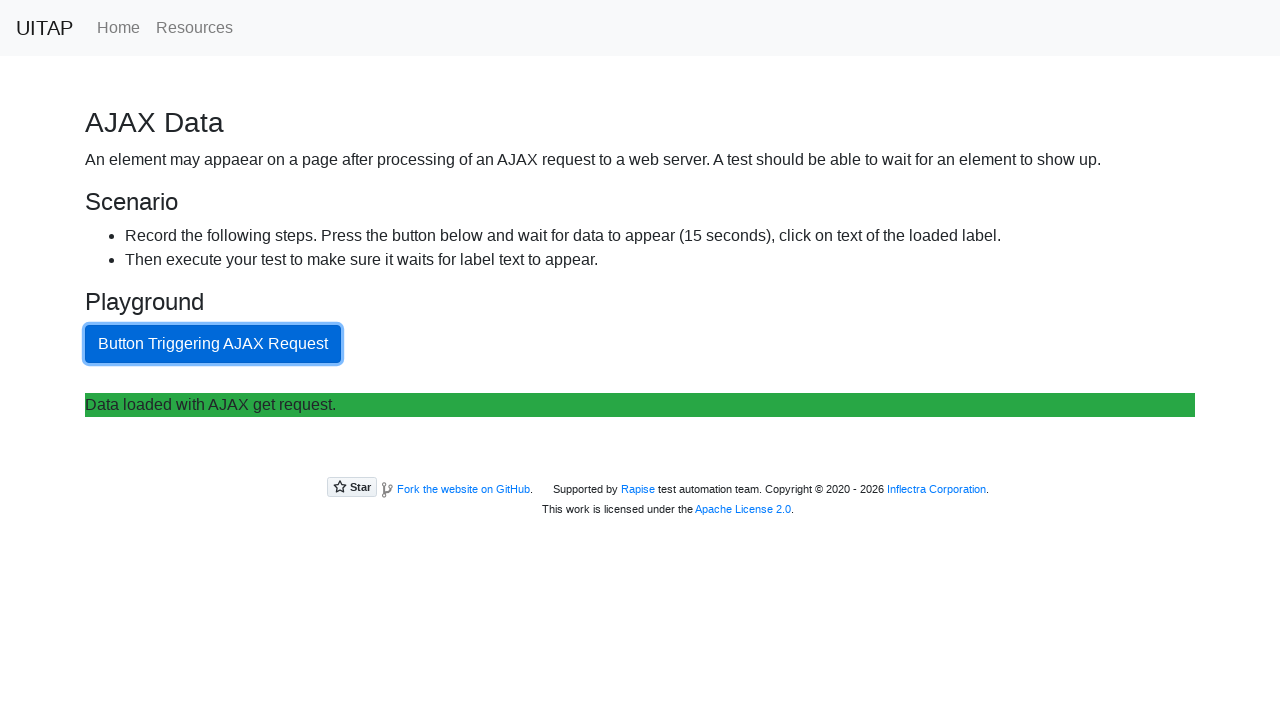

Printed content text to console
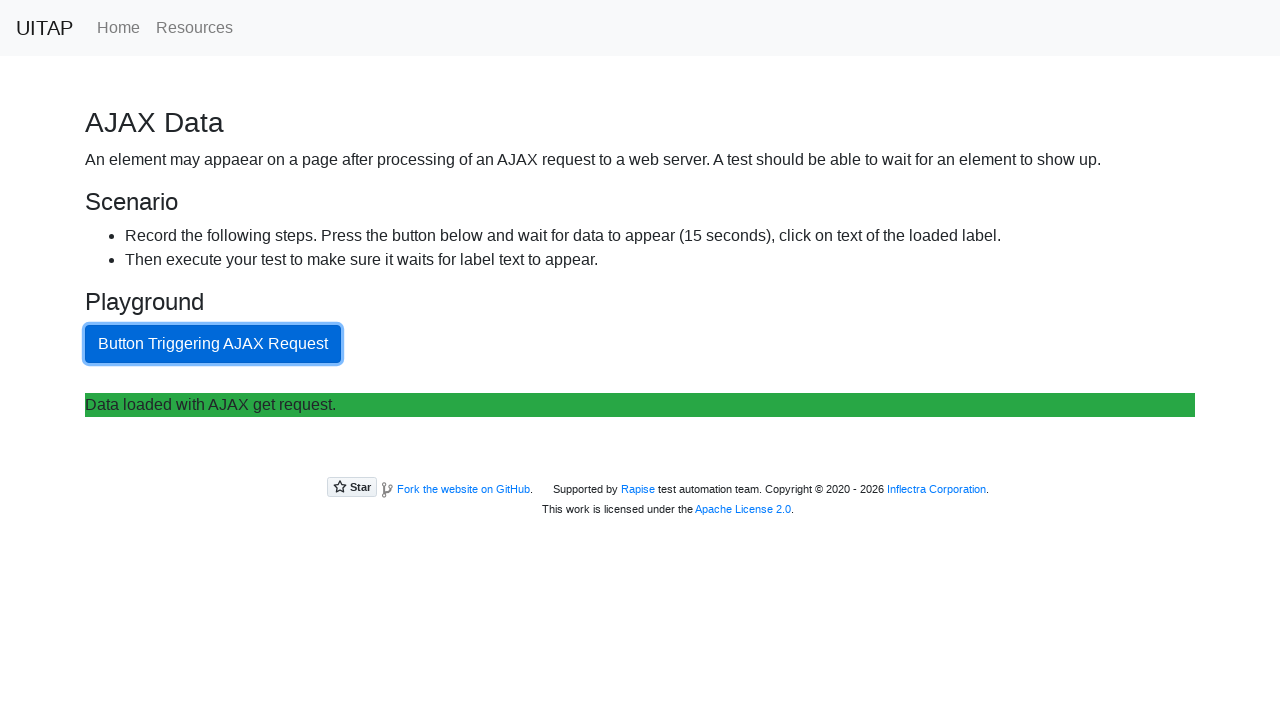

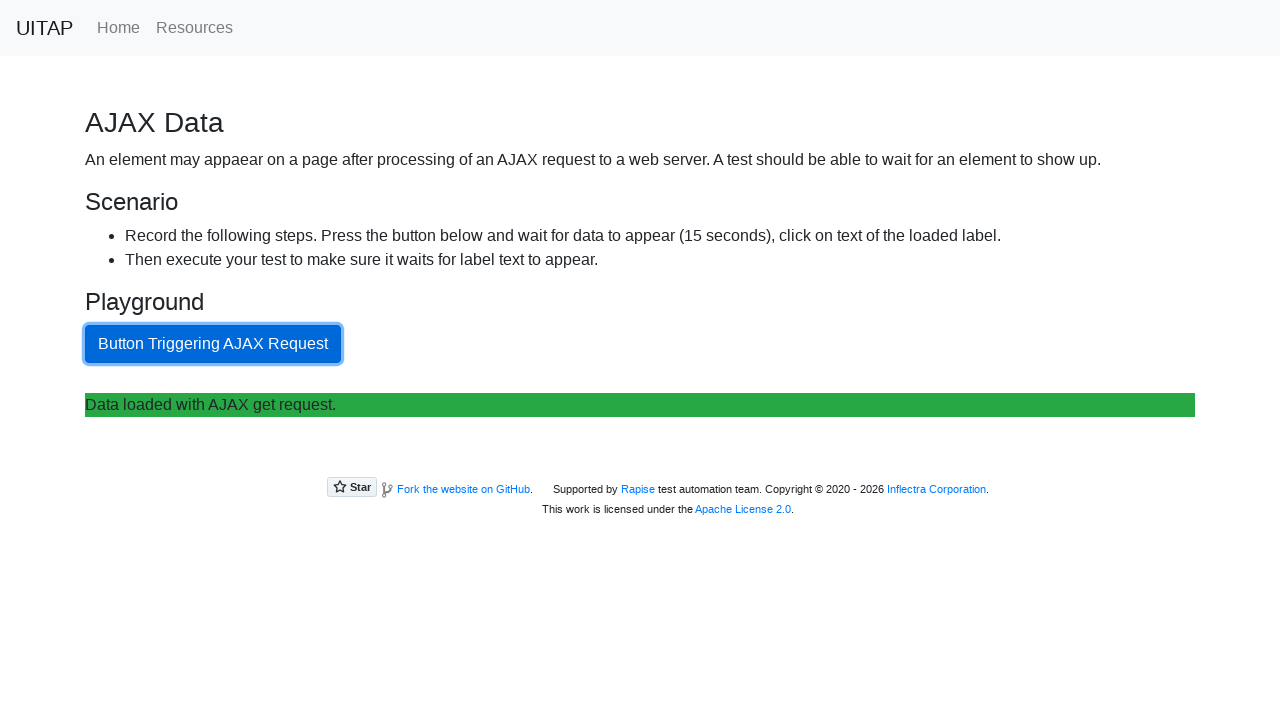